Tests checkbox functionality by clicking to check and uncheck a checkbox, verifying its state, and counting total checkboxes on the page

Starting URL: https://rahulshettyacademy.com/AutomationPractice/

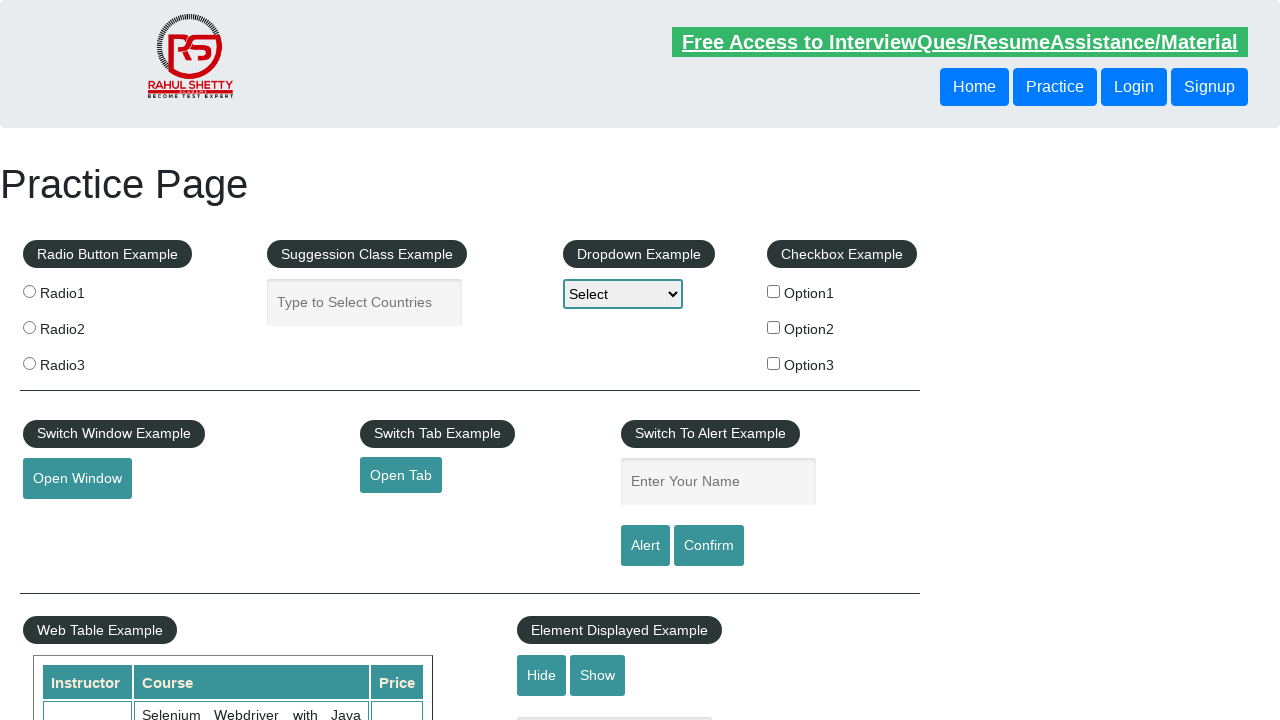

Navigated to AutomationPractice page
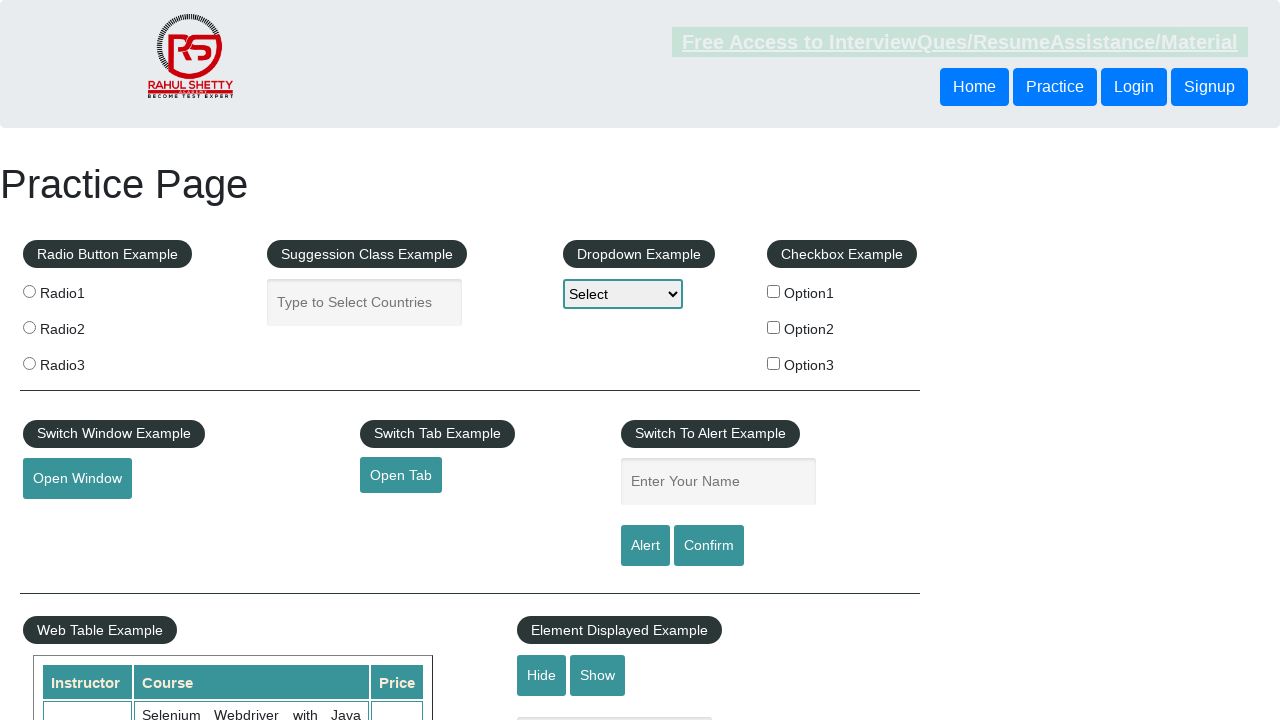

Clicked checkbox #checkBoxOption1 to check it at (774, 291) on #checkBoxOption1
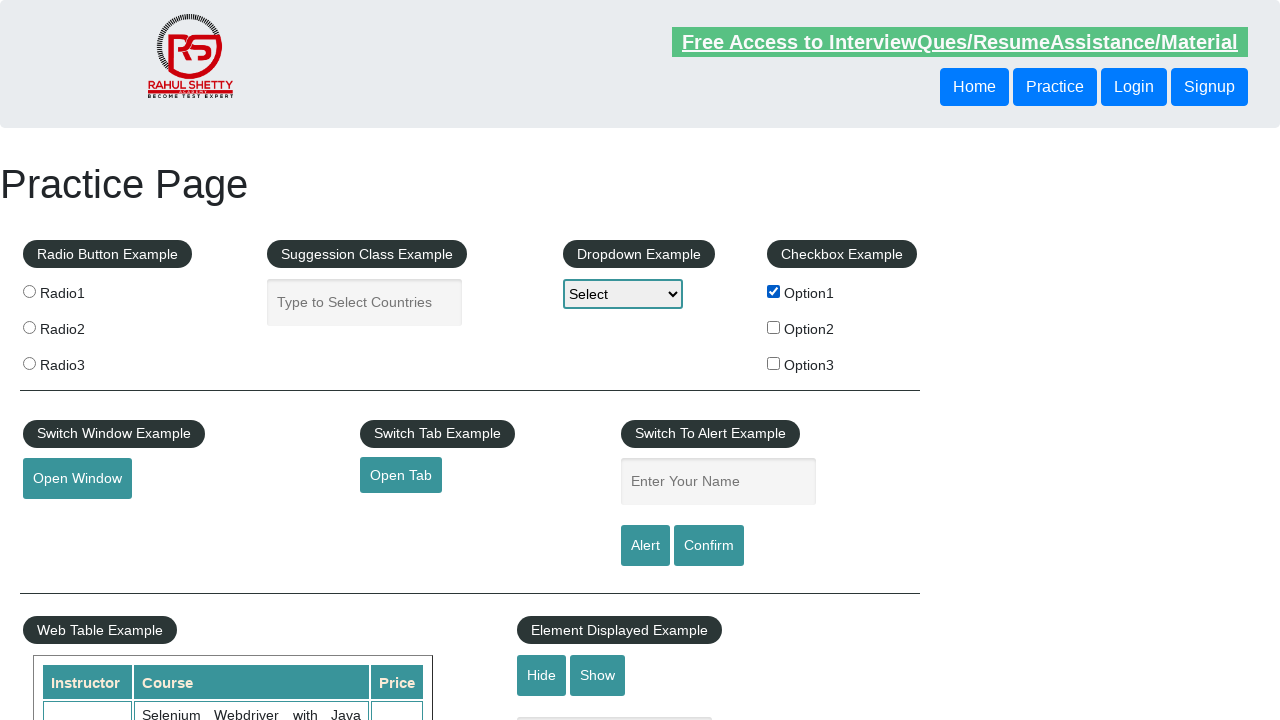

Located checkbox #checkBoxOption1 element
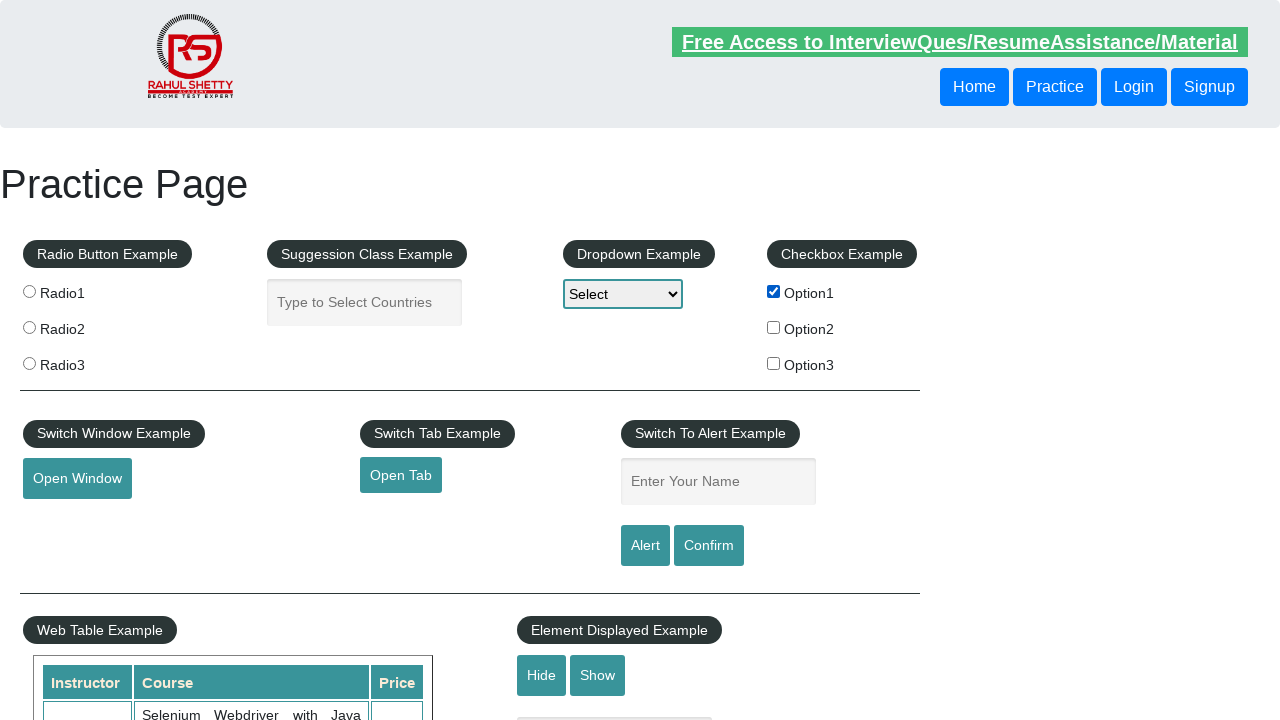

Verified checkbox state: checked
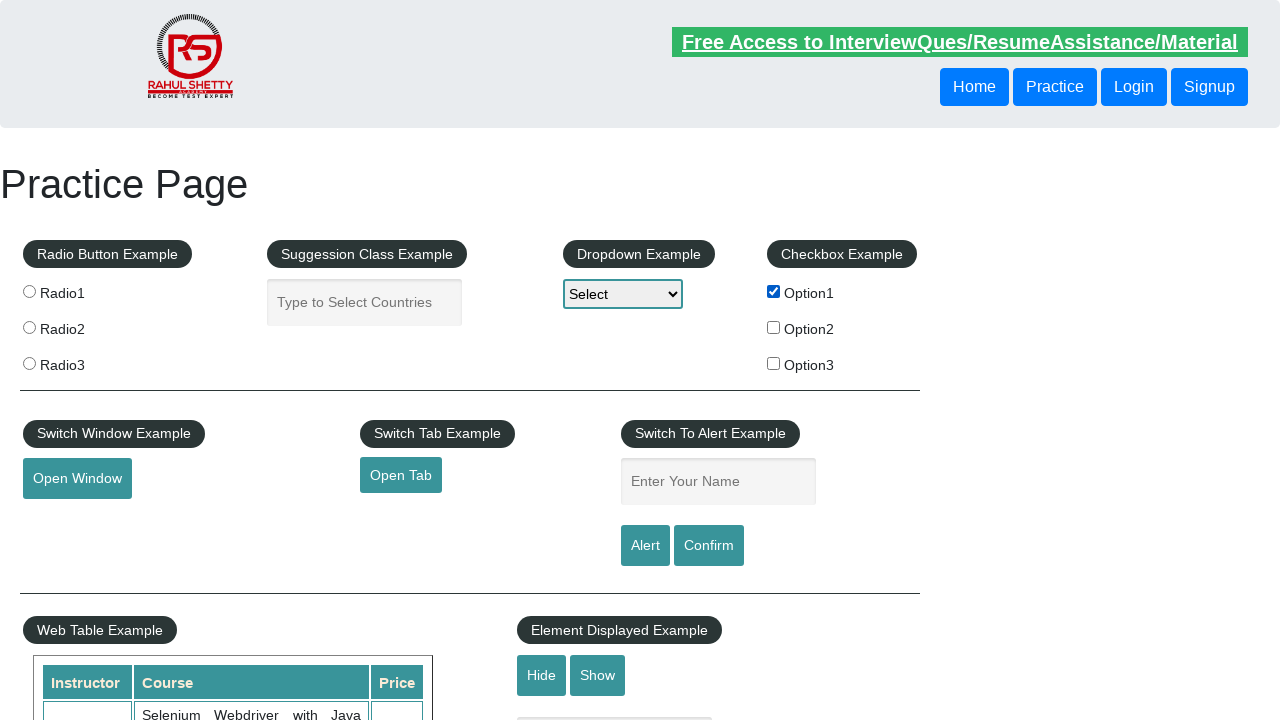

Clicked checkbox #checkBoxOption1 again to uncheck it at (774, 291) on #checkBoxOption1
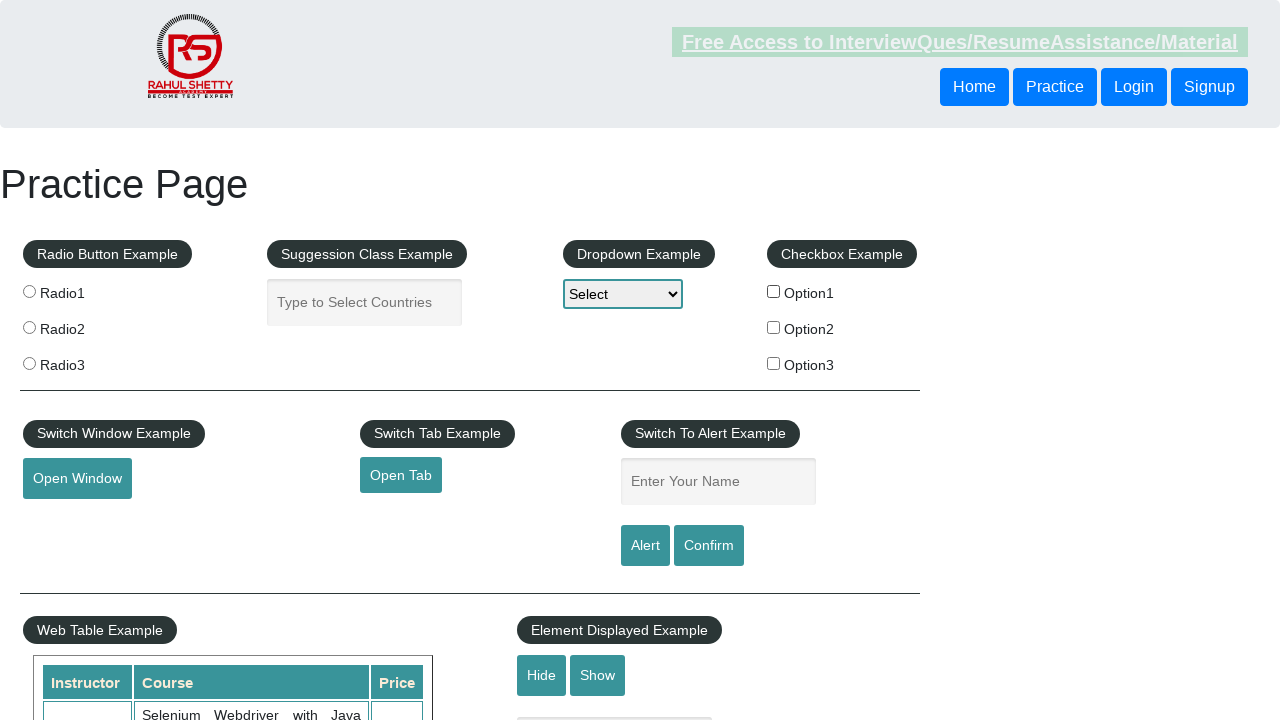

Verified checkbox state after unchecking: UNCHECKED
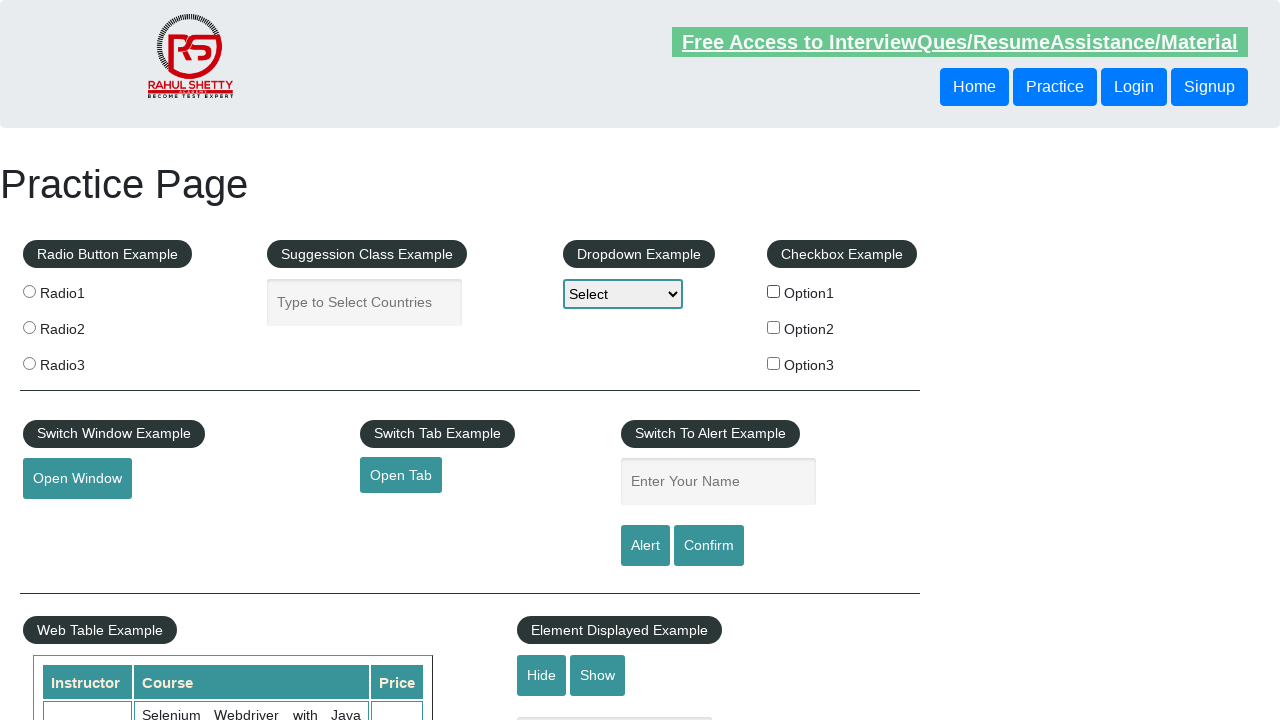

Located all checkboxes on the page with selector input[id*='checkBoxOption']
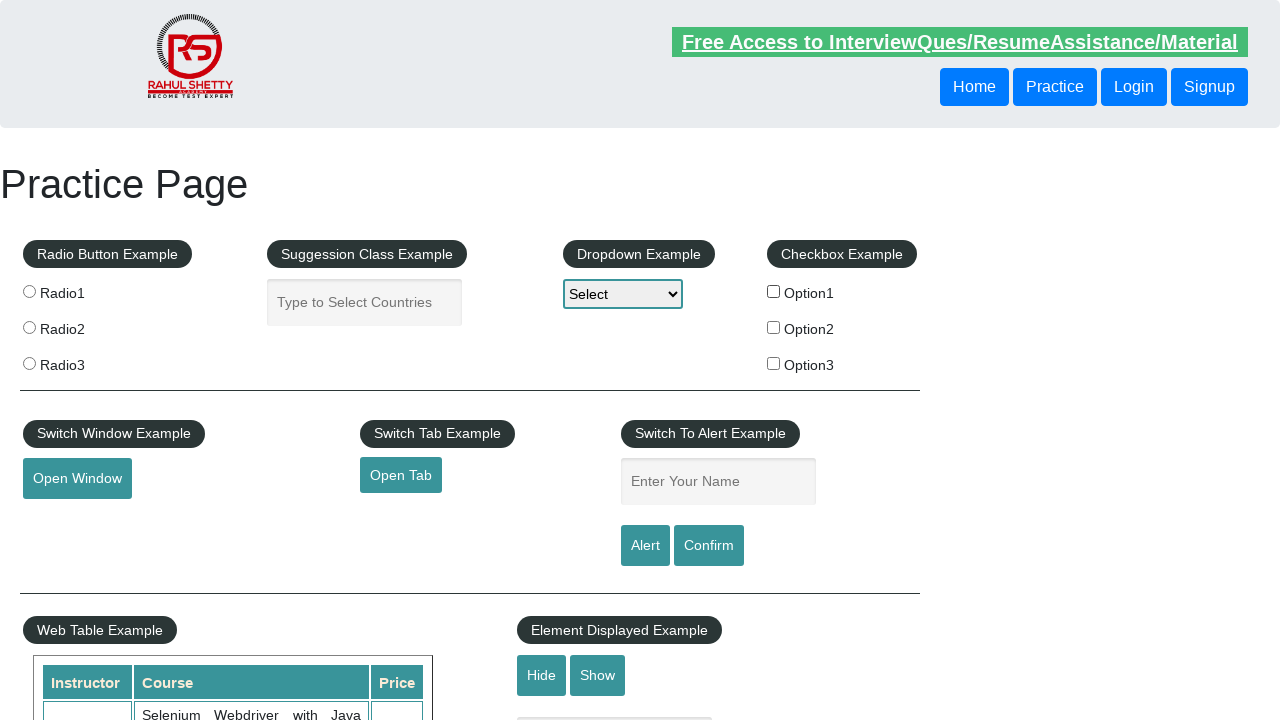

Counted total checkboxes on page: 3
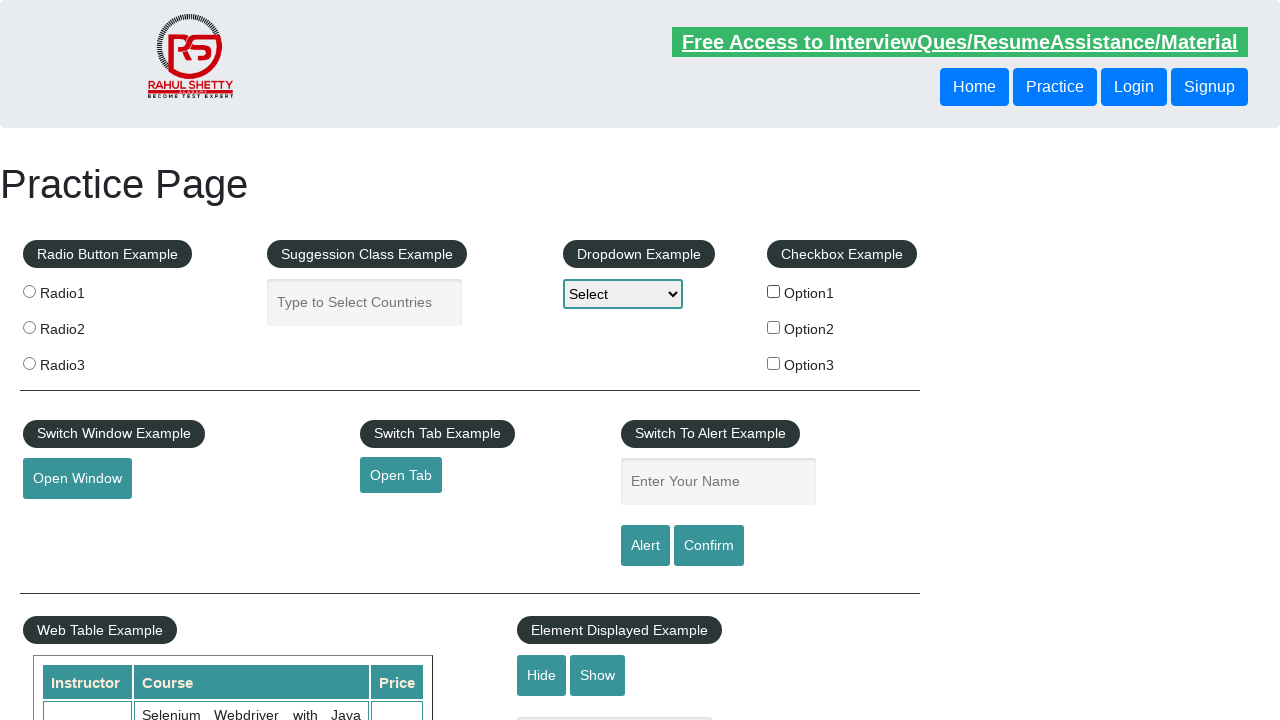

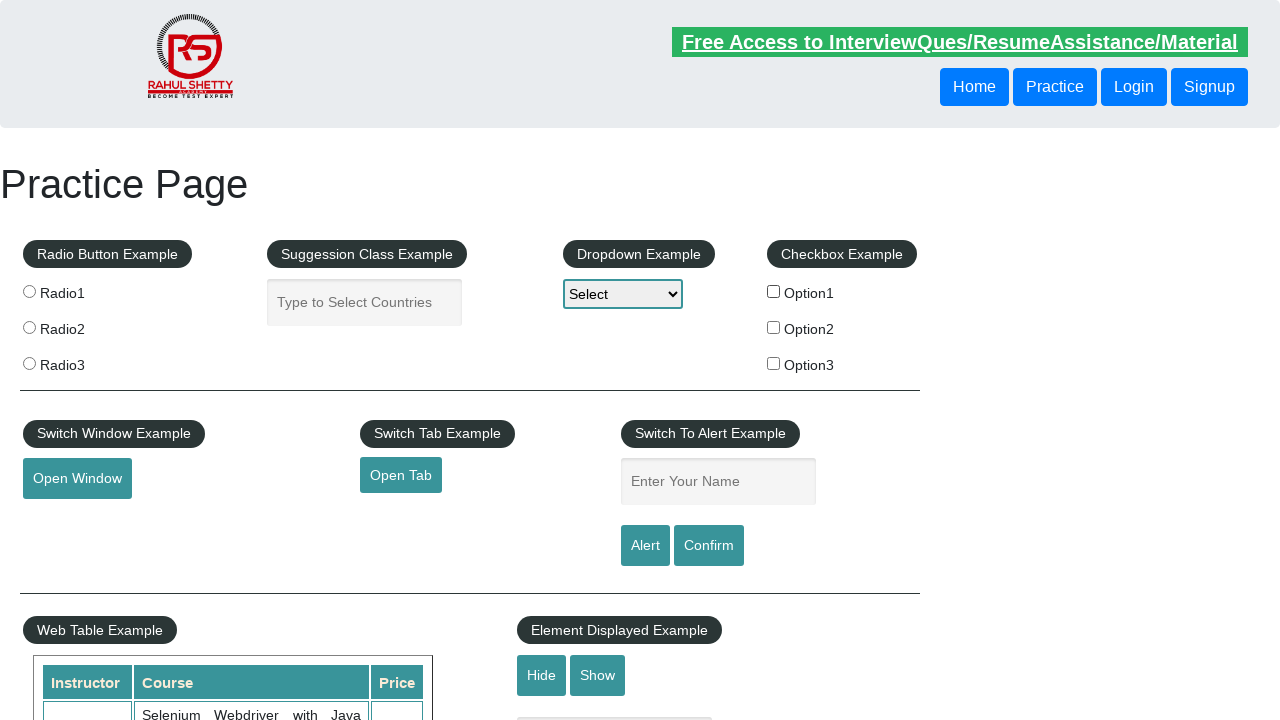